Tests form interaction on OpenCart registration page by filling the firstname field and clicking the agree checkbox using Actions class

Starting URL: https://naveenautomationlabs.com/opencart/index.php?route=account/register

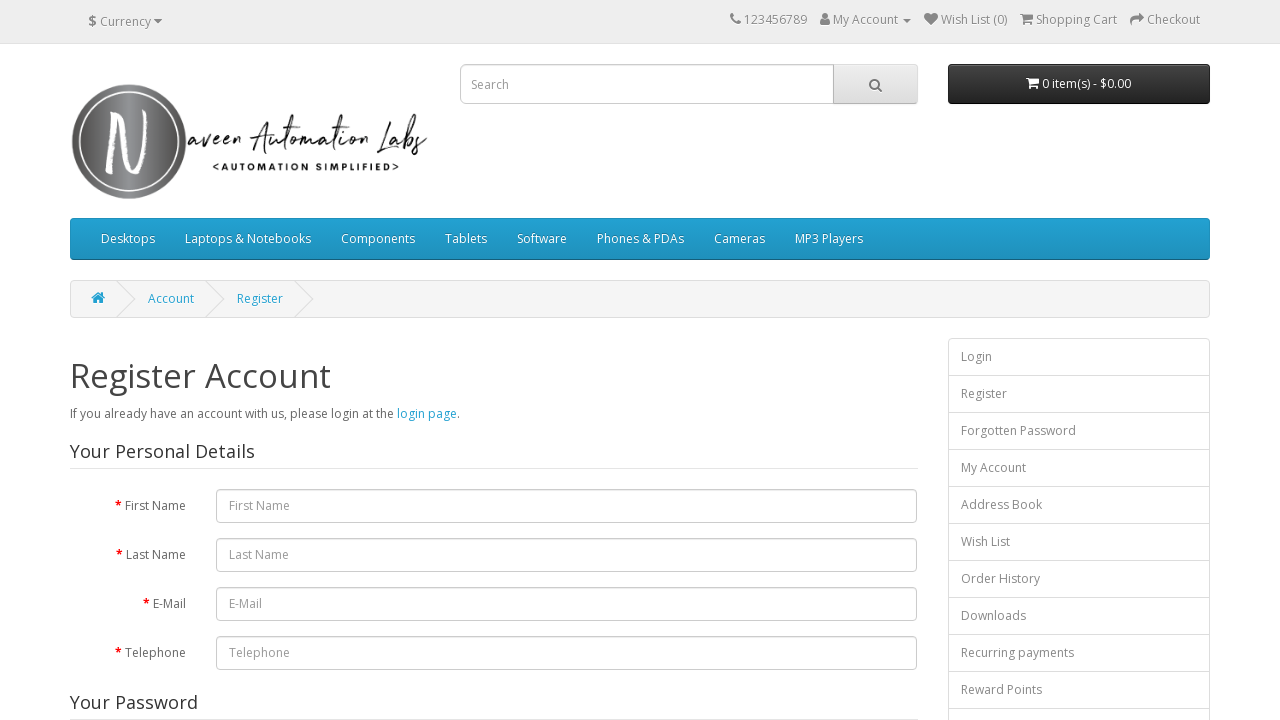

Filled firstname field with 'Naveen' on #input-firstname
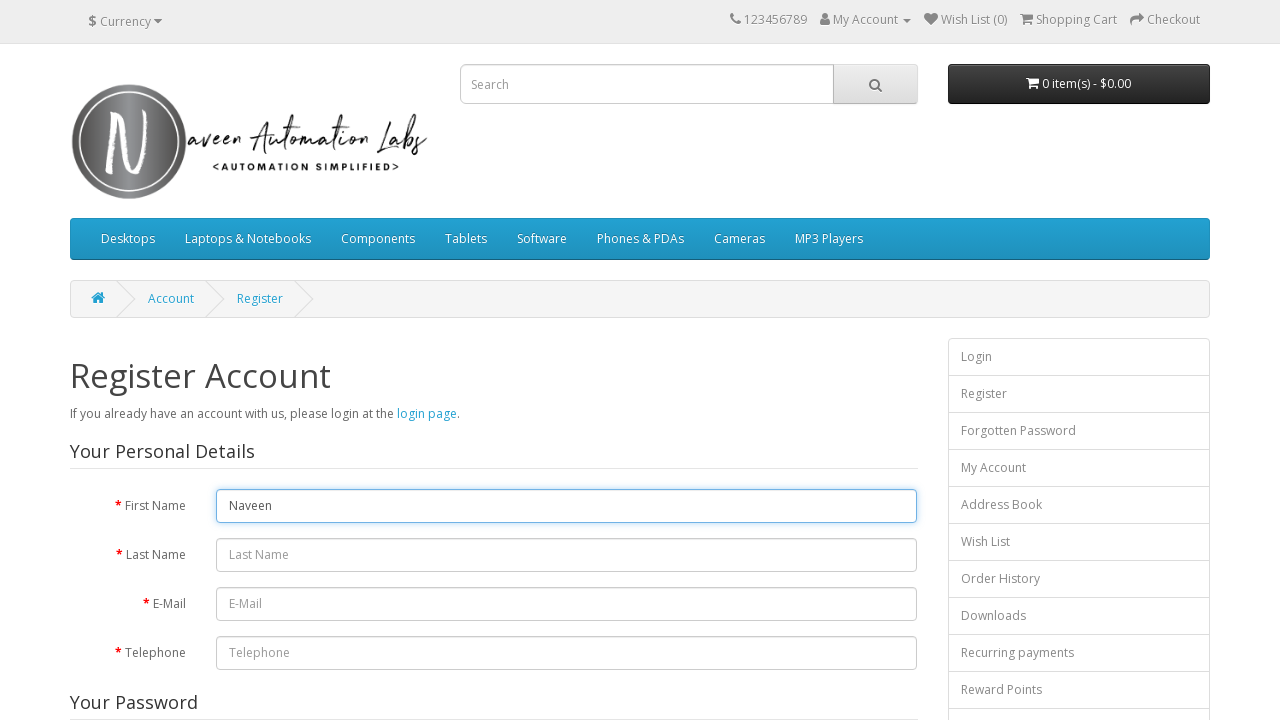

Clicked the agree checkbox at (825, 424) on input[name='agree']
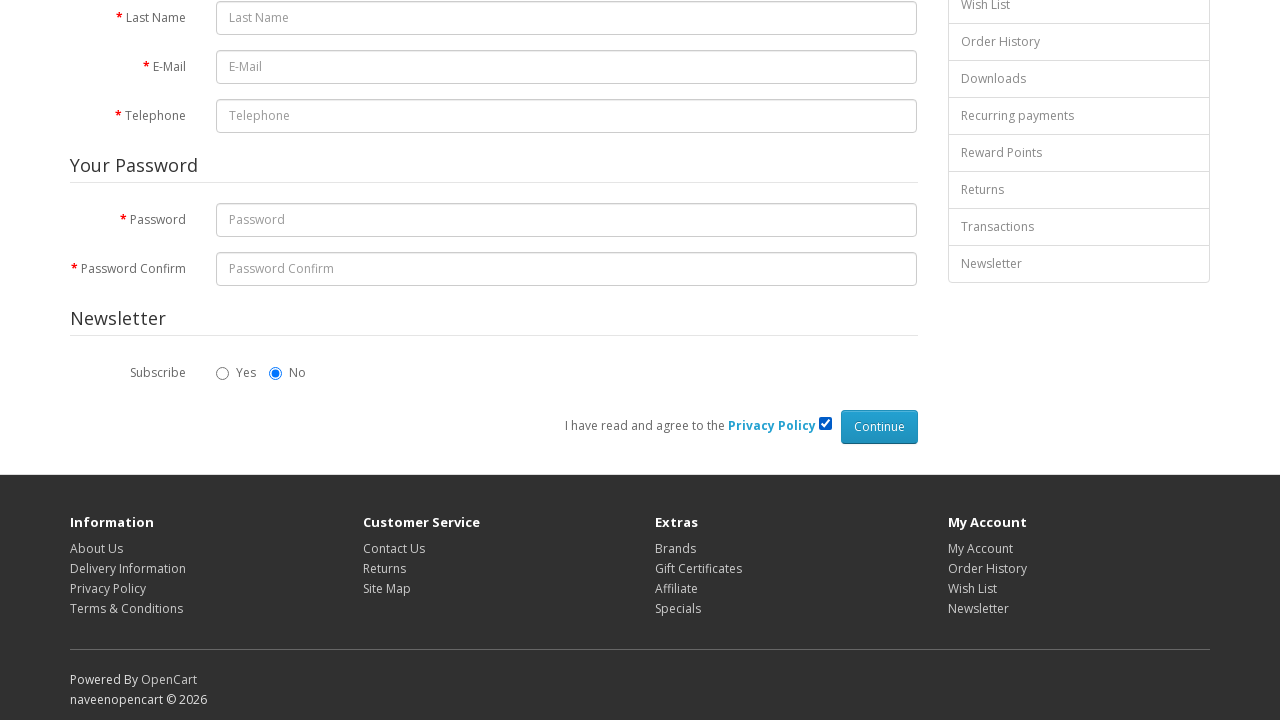

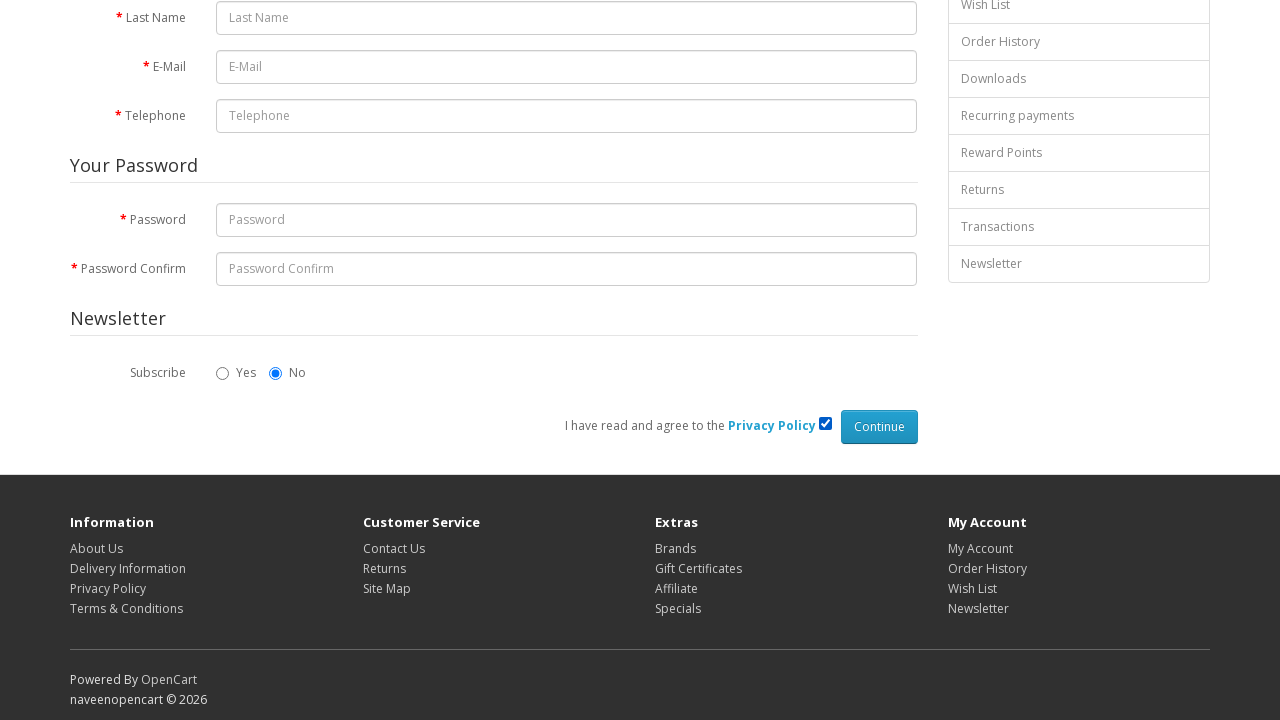